Tests prompt alert by clicking the prompt button and entering text into the dialog

Starting URL: https://www.hyrtutorials.com/p/alertsdemo.html

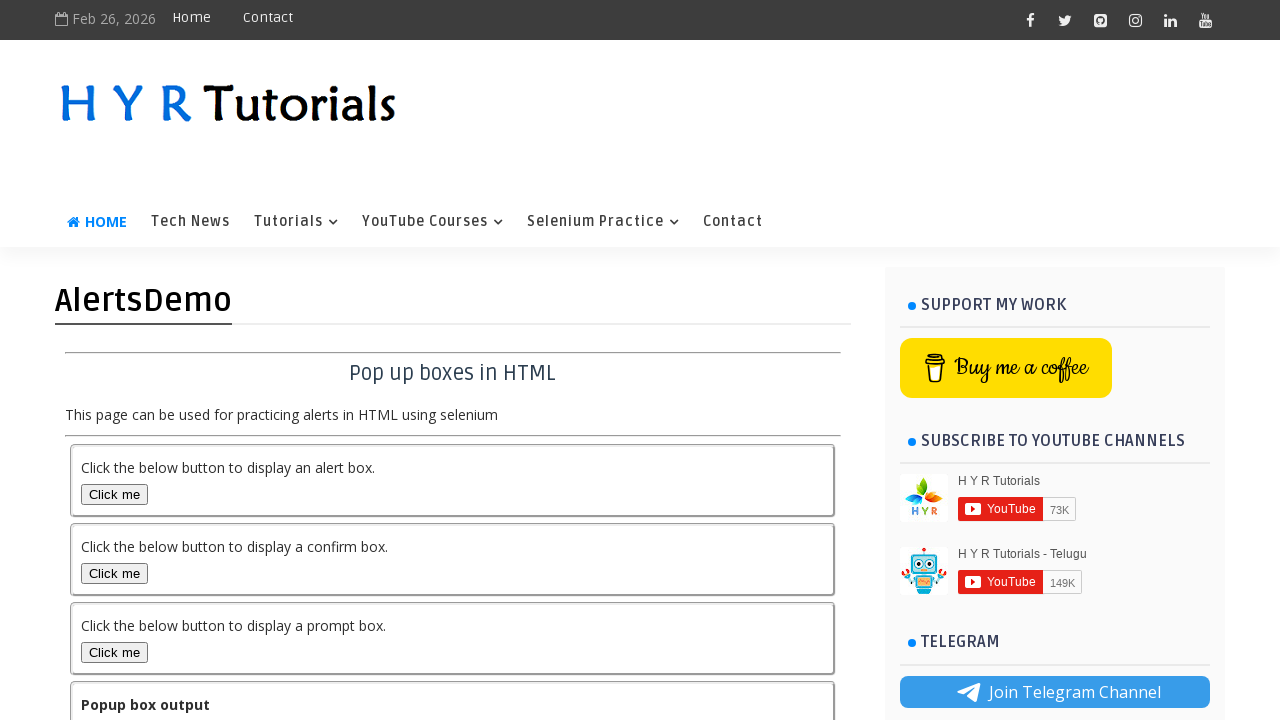

Set up dialog handler to accept prompt with text 'keerthi'
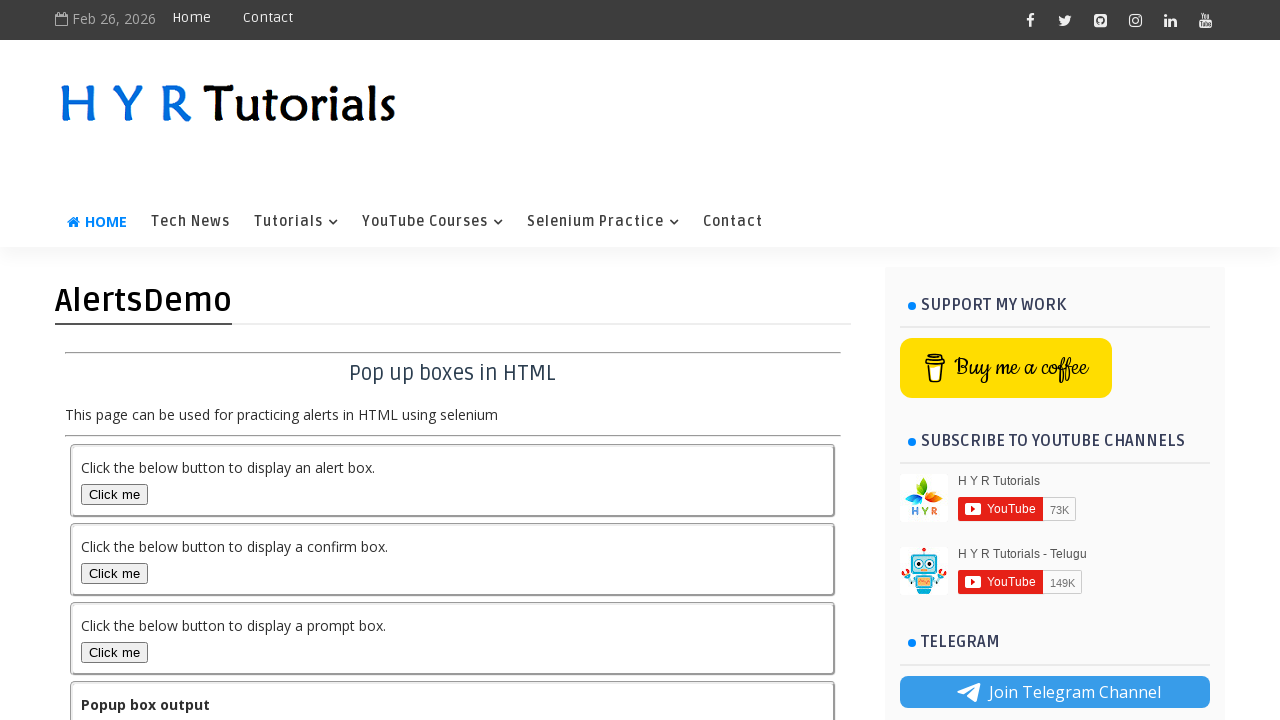

Clicked the prompt button to trigger alert dialog at (114, 652) on #promptBox
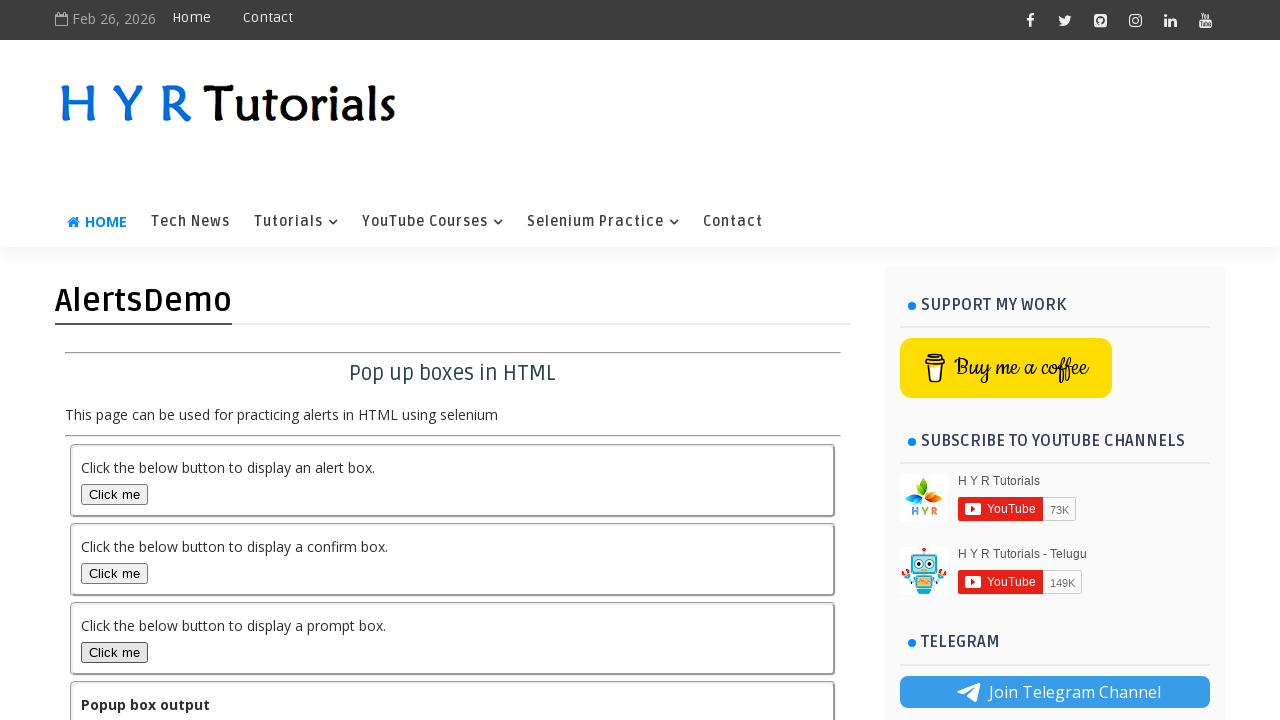

Output element appeared after prompt was submitted
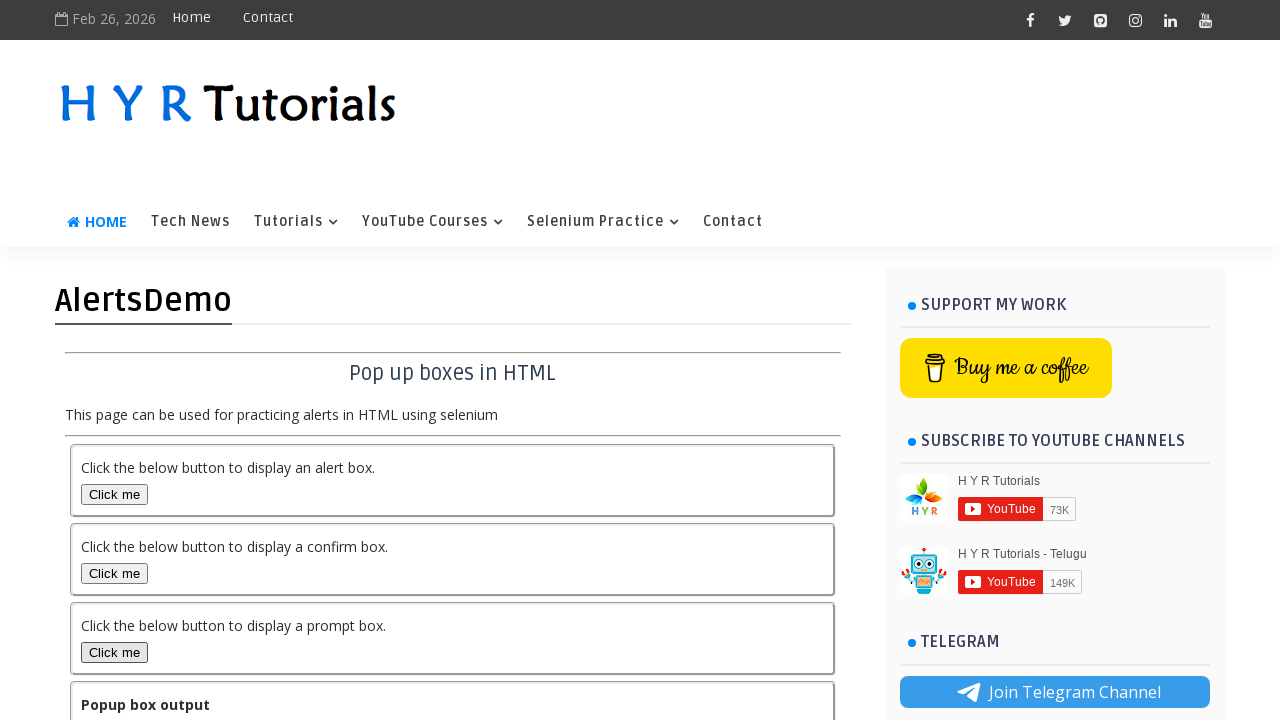

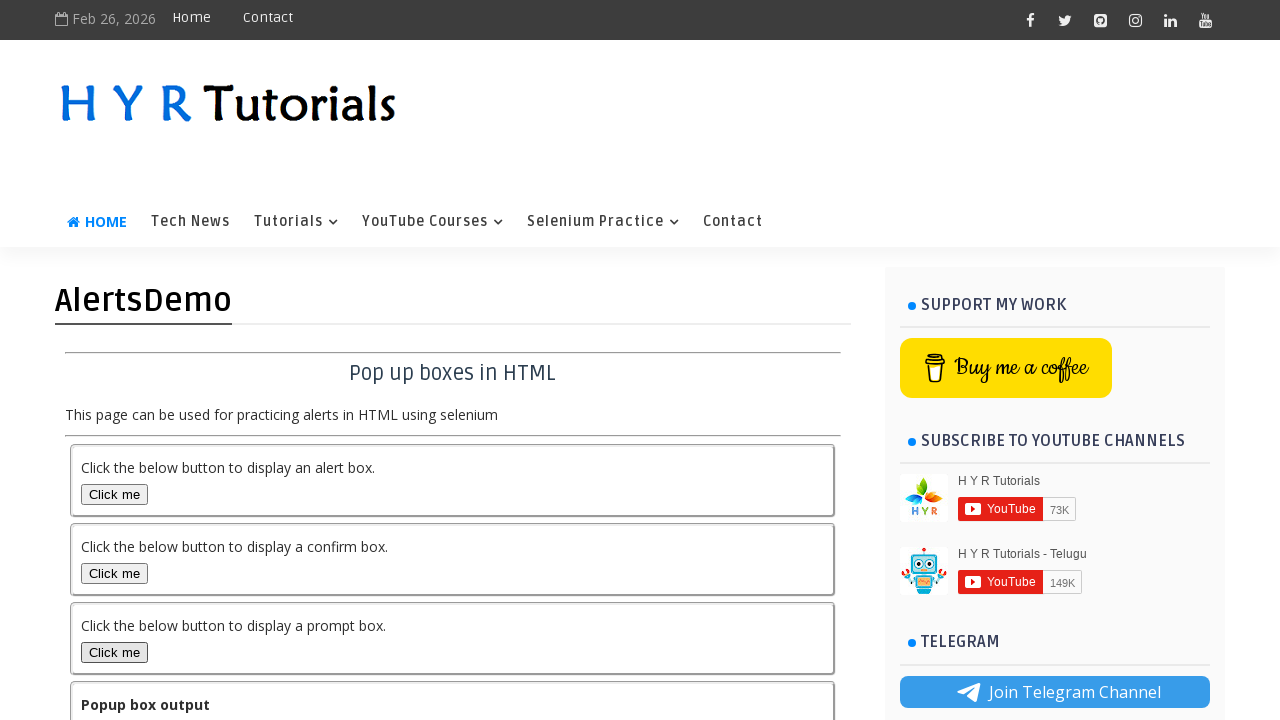